Tests drag and drop functionality by dragging element from column A to column B and verifying the swap

Starting URL: https://the-internet.herokuapp.com/drag_and_drop

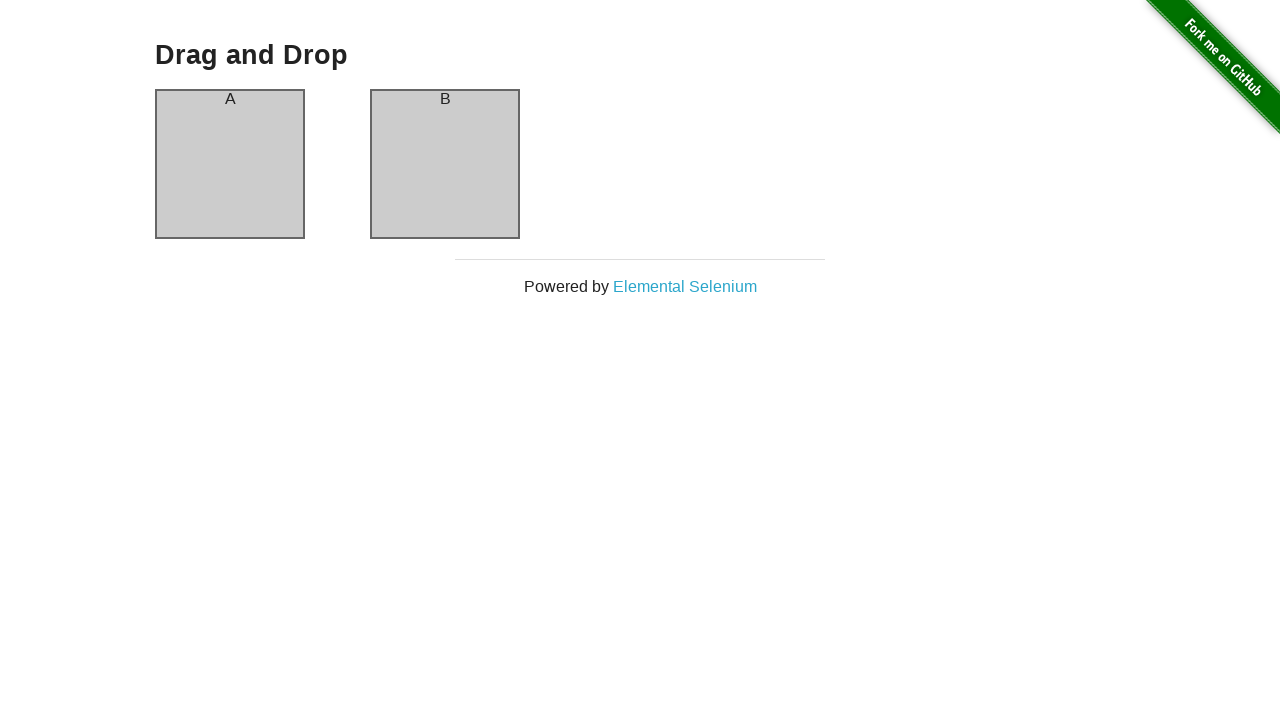

Located source element (column A)
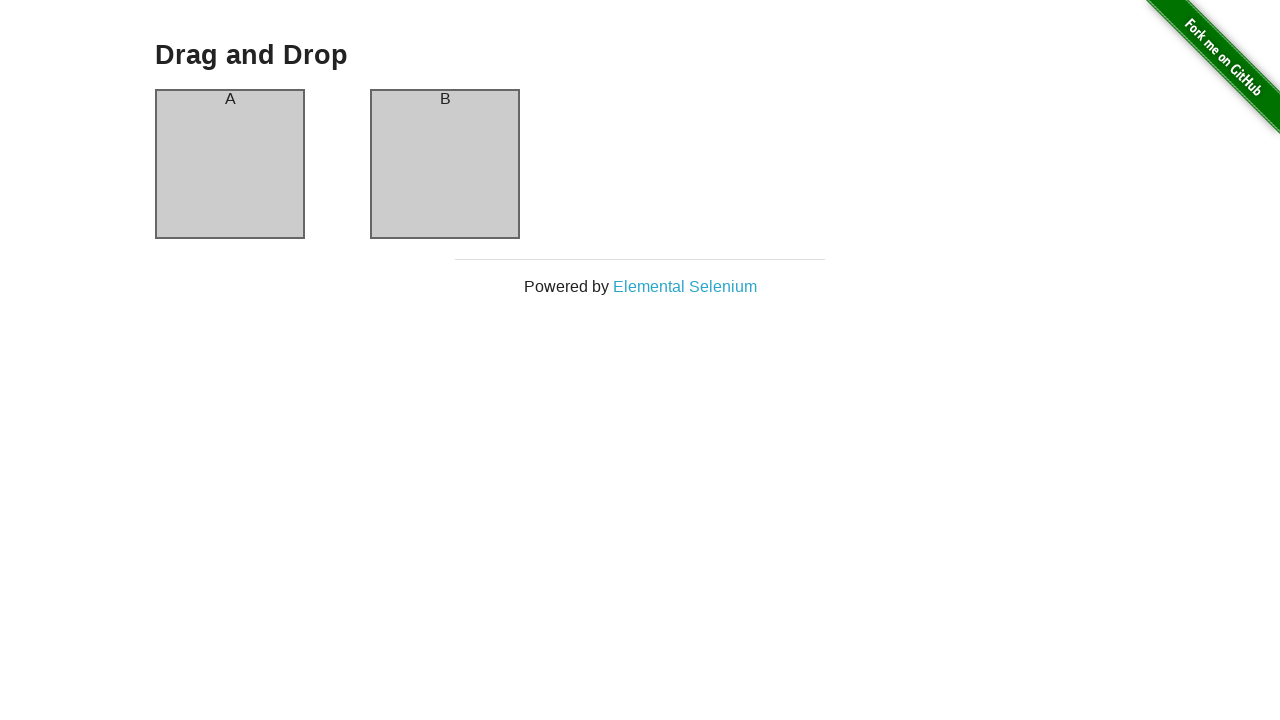

Located target element (column B)
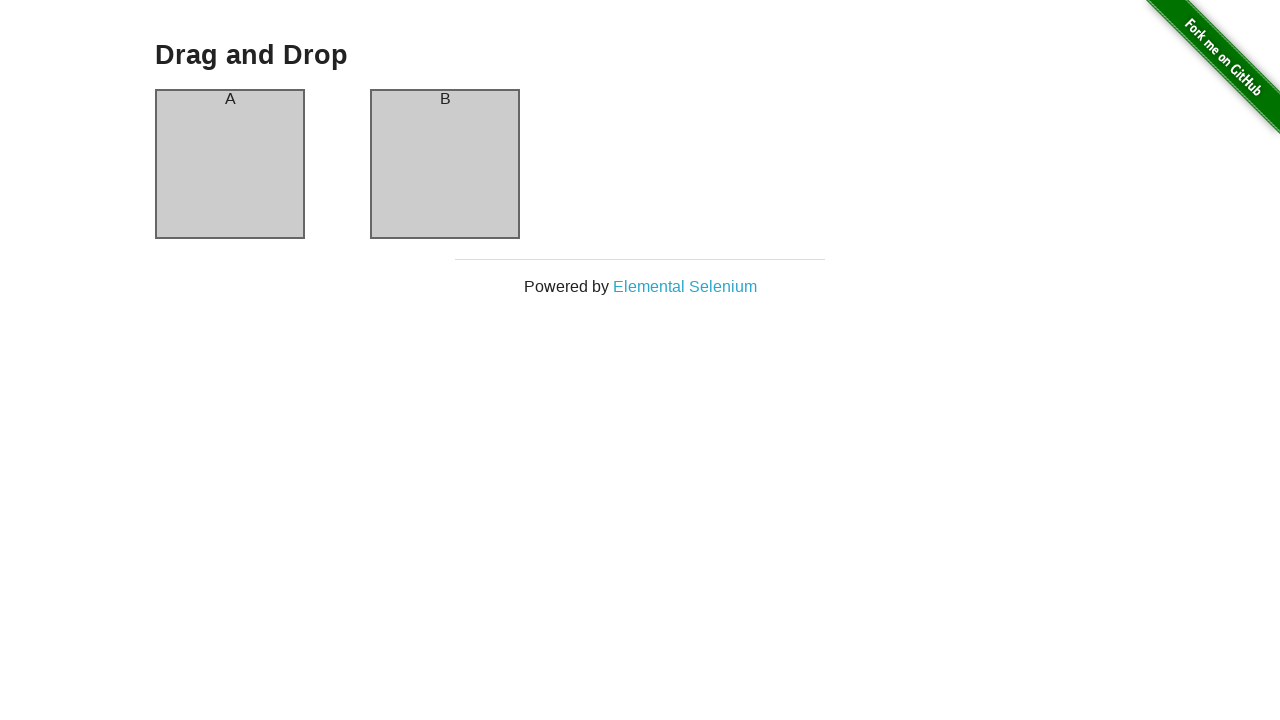

Dragged column A to column B at (445, 164)
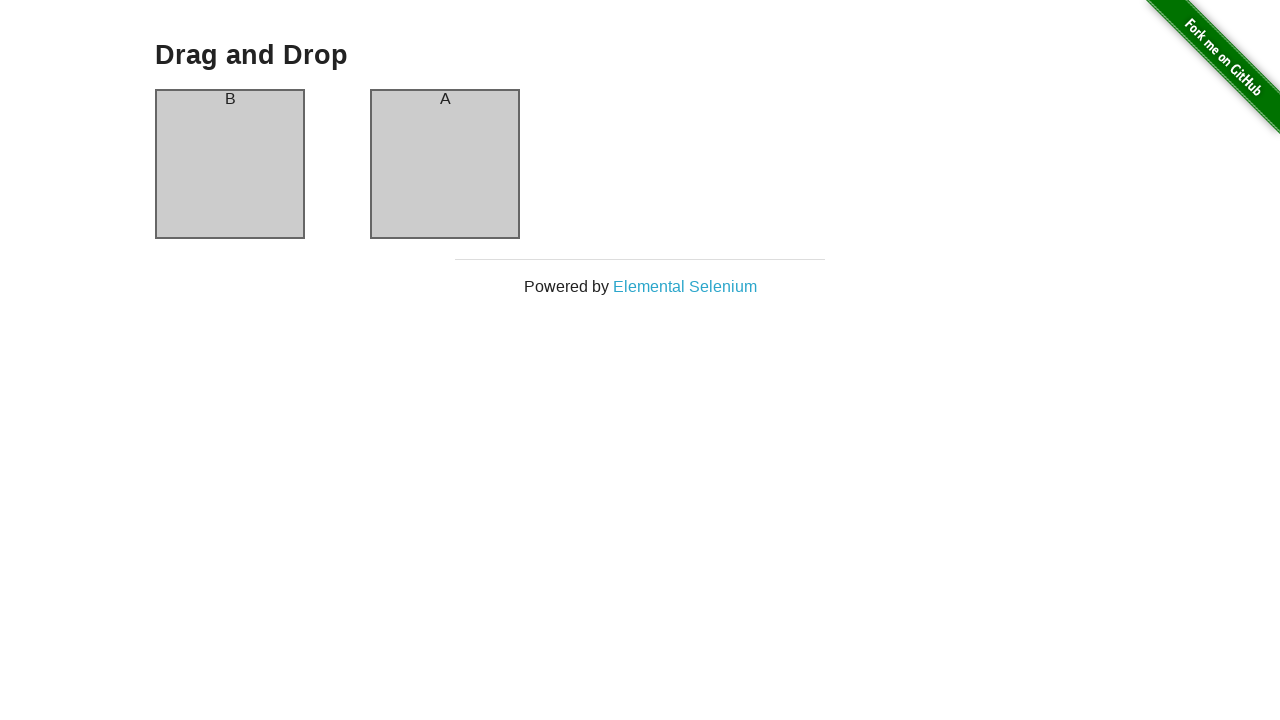

Verified drag and drop swap completed - column A header now displays 'B'
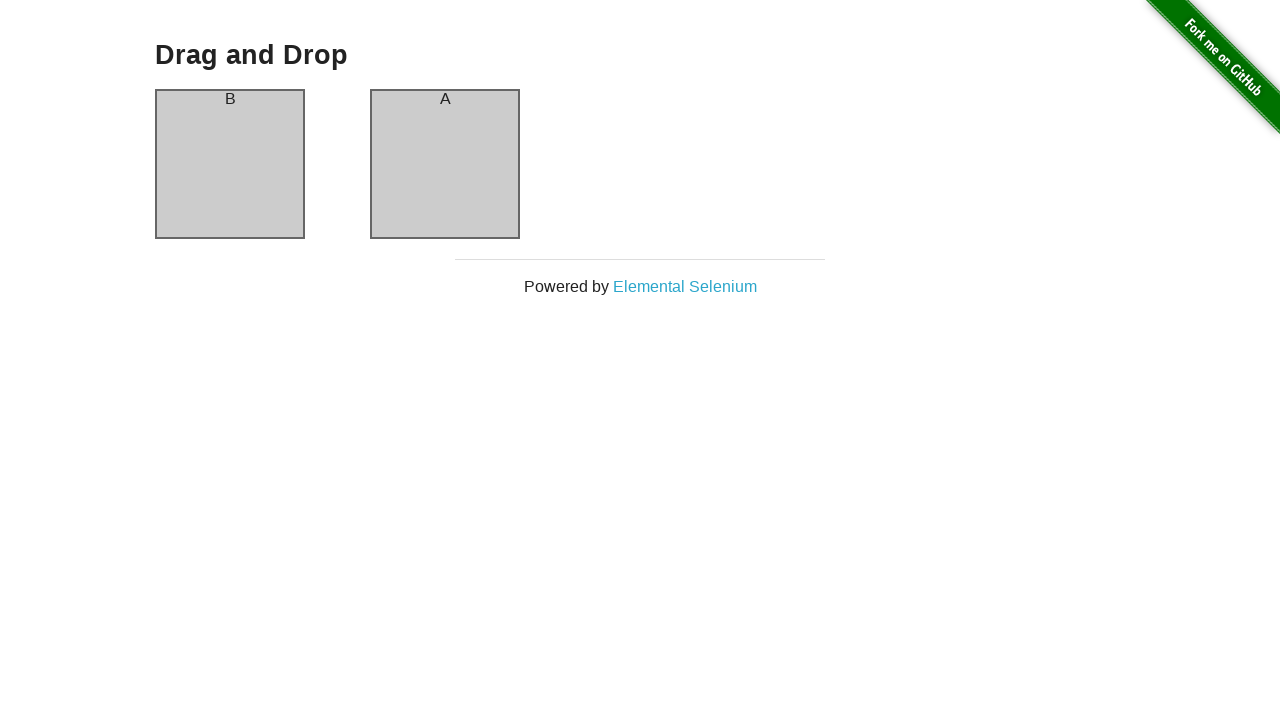

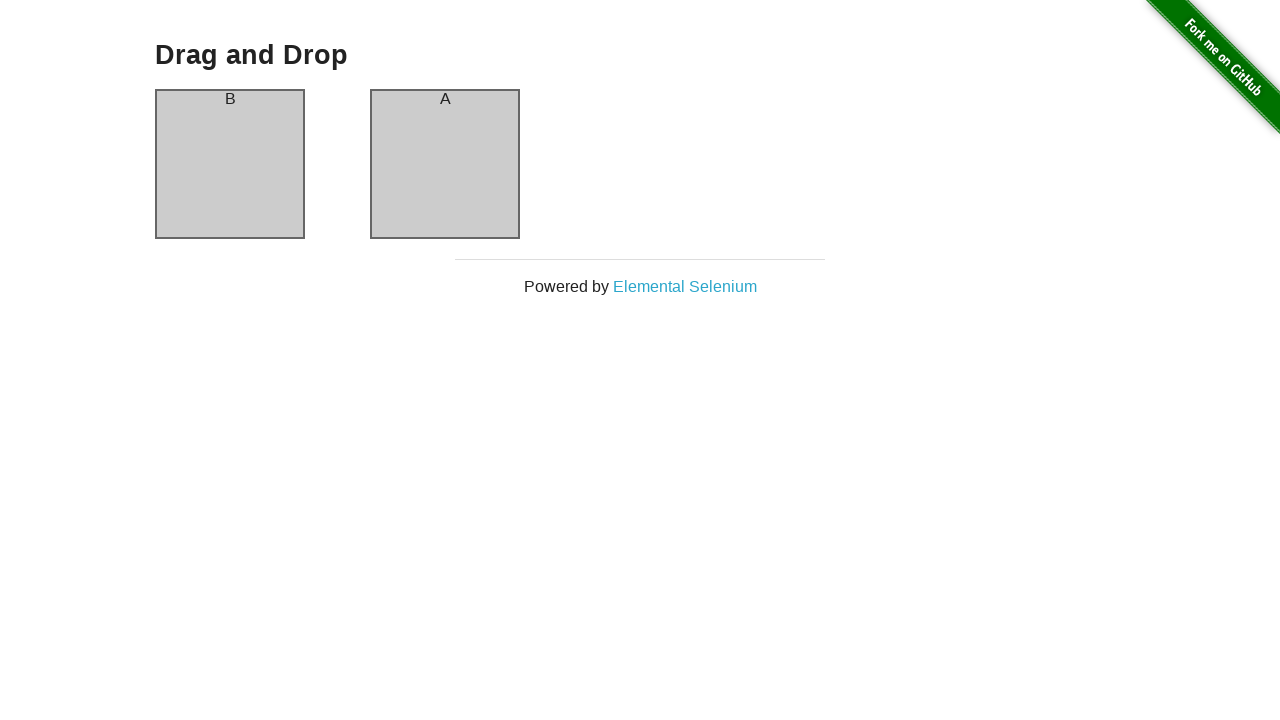